Solves a math problem by reading two numbers, calculating their sum, selecting the result from a dropdown, and submitting the form

Starting URL: http://suninjuly.github.io/selects2.html

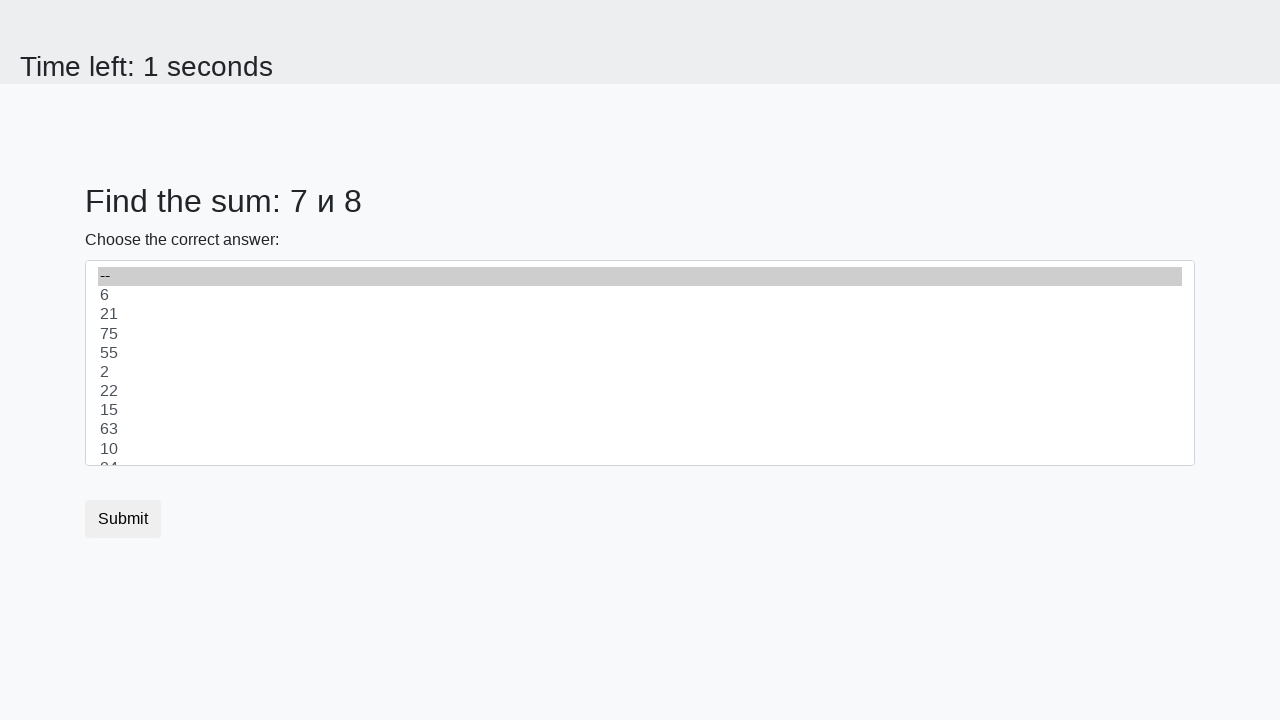

Retrieved first number from #num1 element
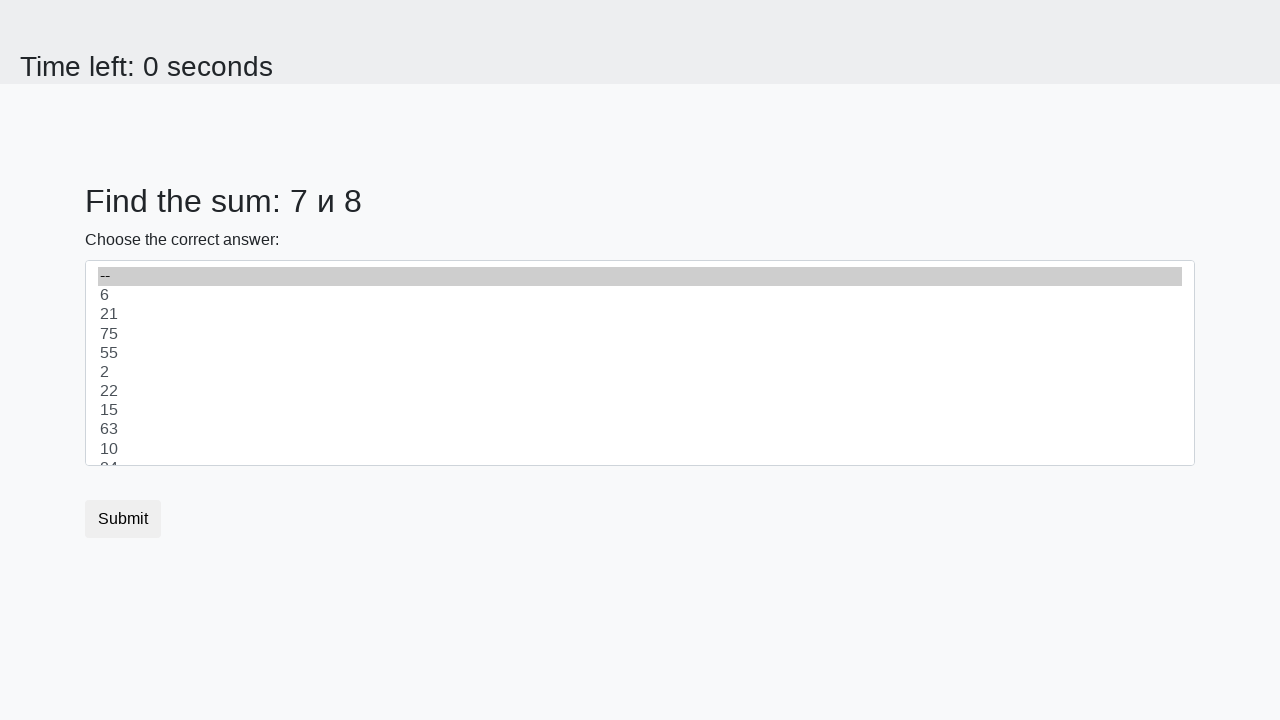

Retrieved second number from #num2 element
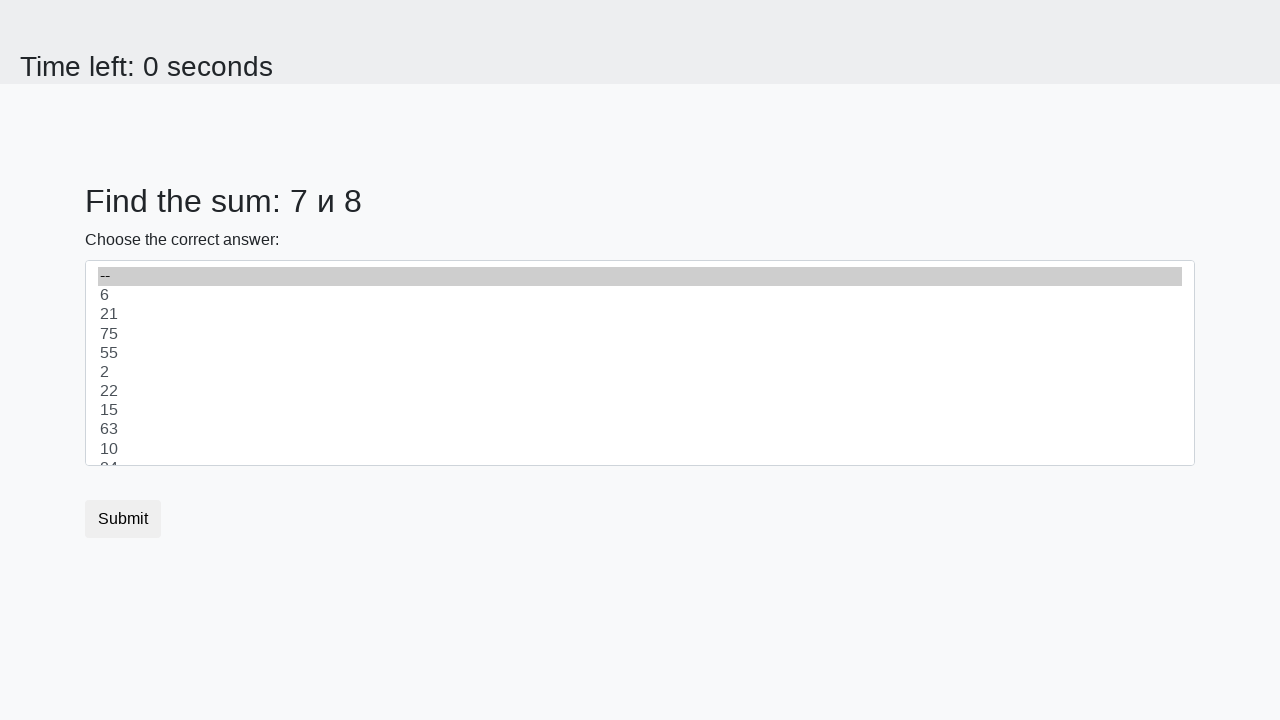

Calculated sum of 7 + 8 = 15
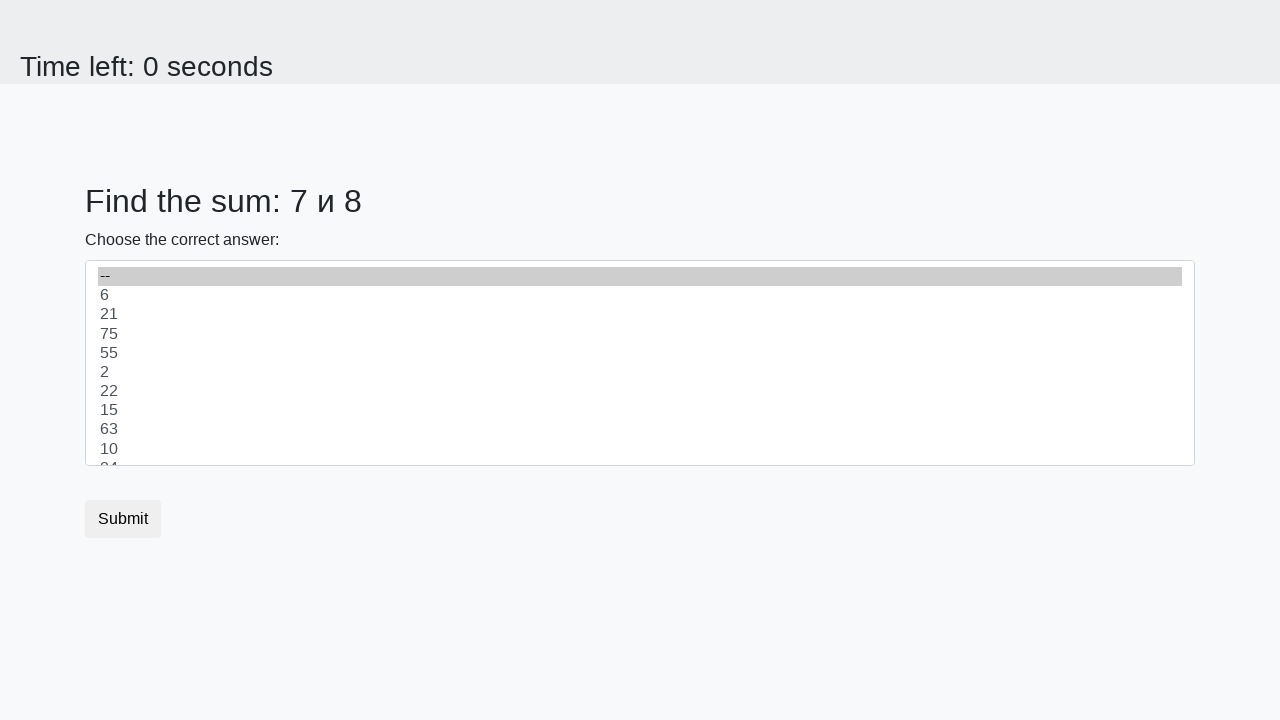

Selected calculated result '15' from dropdown on select
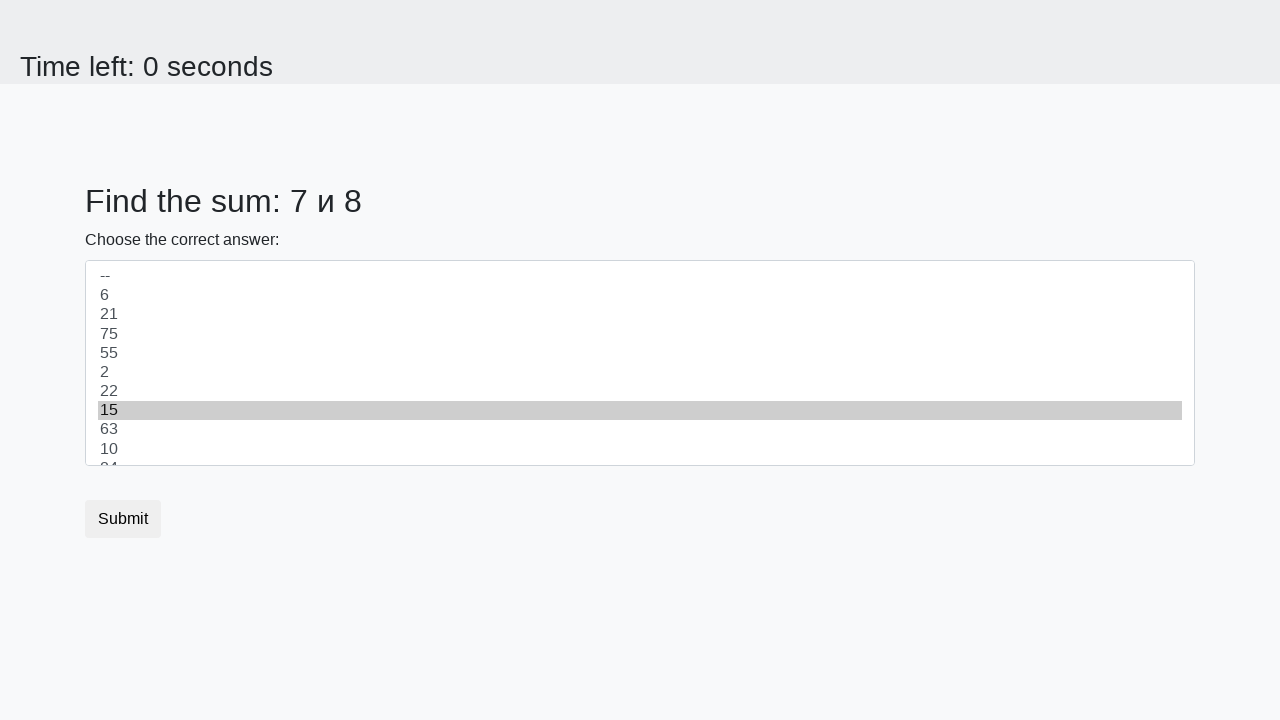

Clicked submit button to submit the form at (123, 519) on button.btn
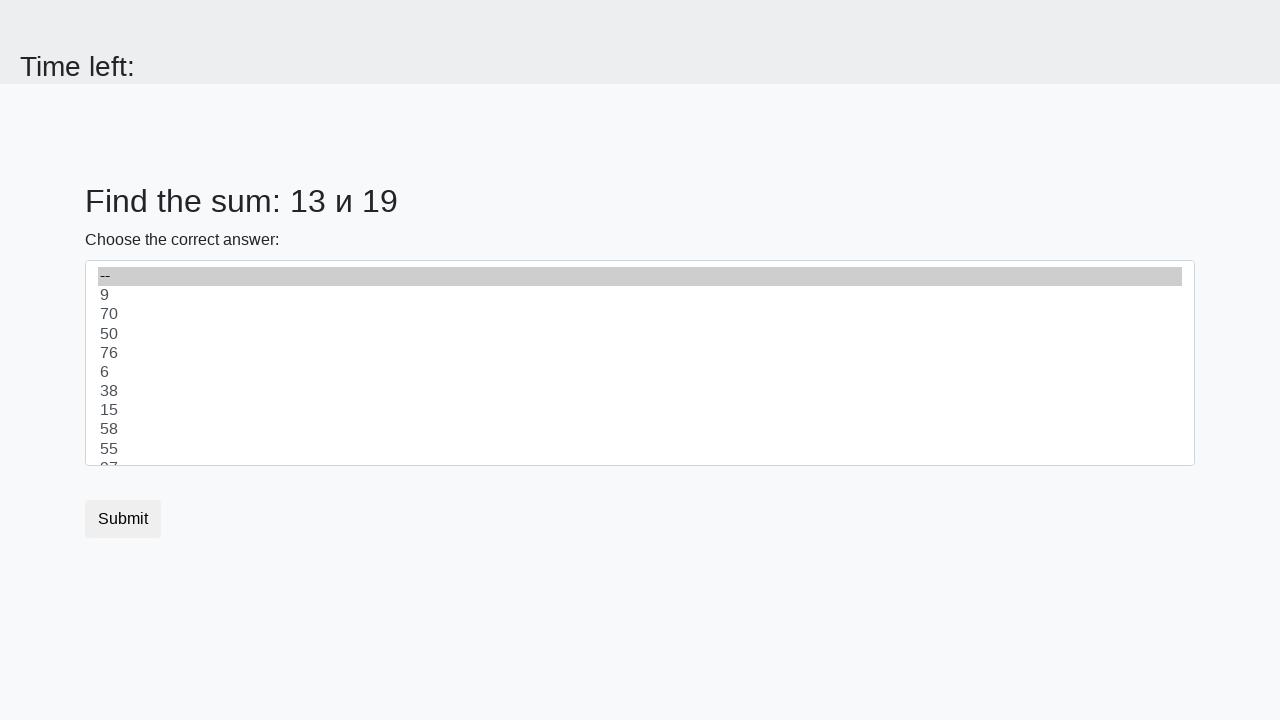

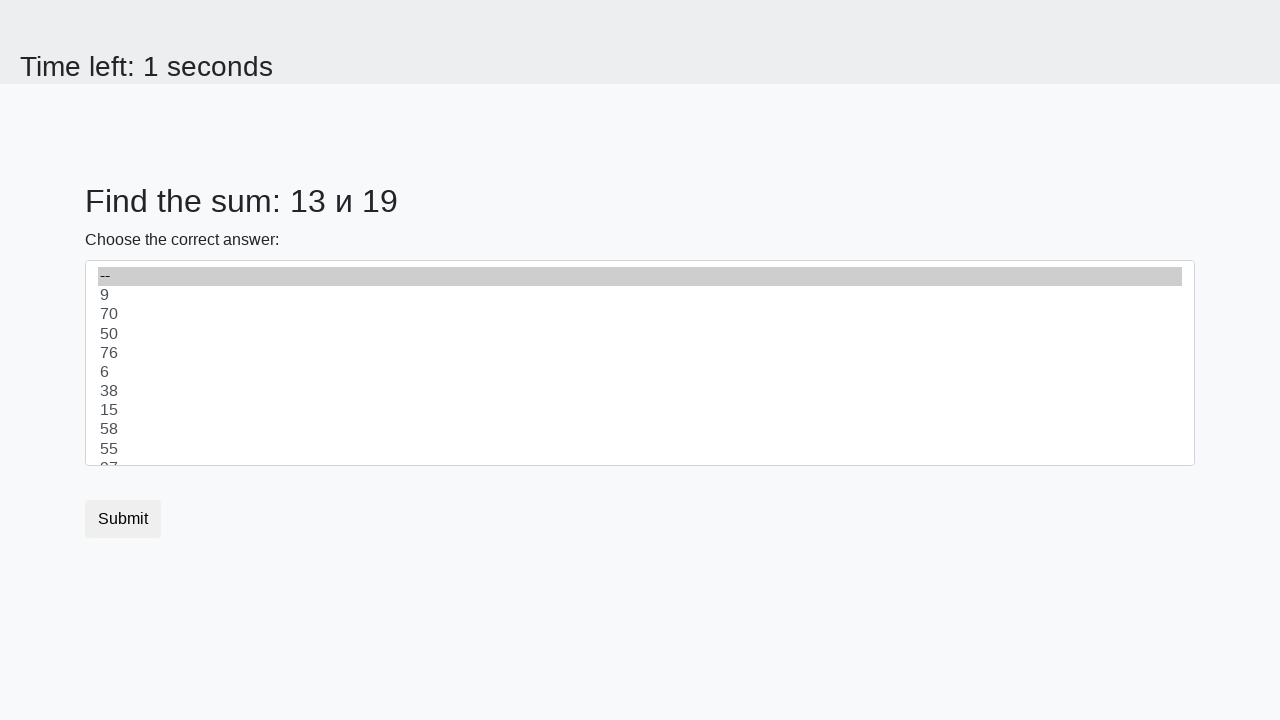